Tests that an error message is displayed when clicking login with empty credentials

Starting URL: https://the-internet.herokuapp.com/

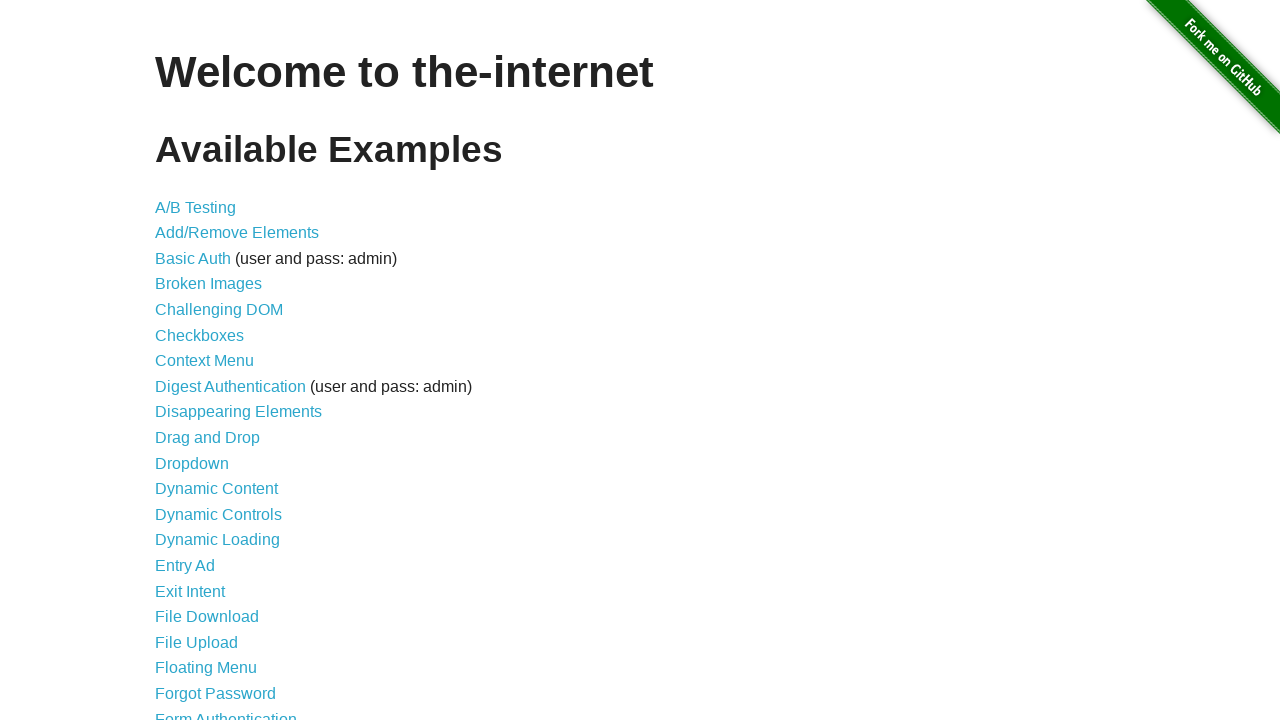

Clicked on Form Authentication link at (226, 712) on xpath=//a[@href='/login']
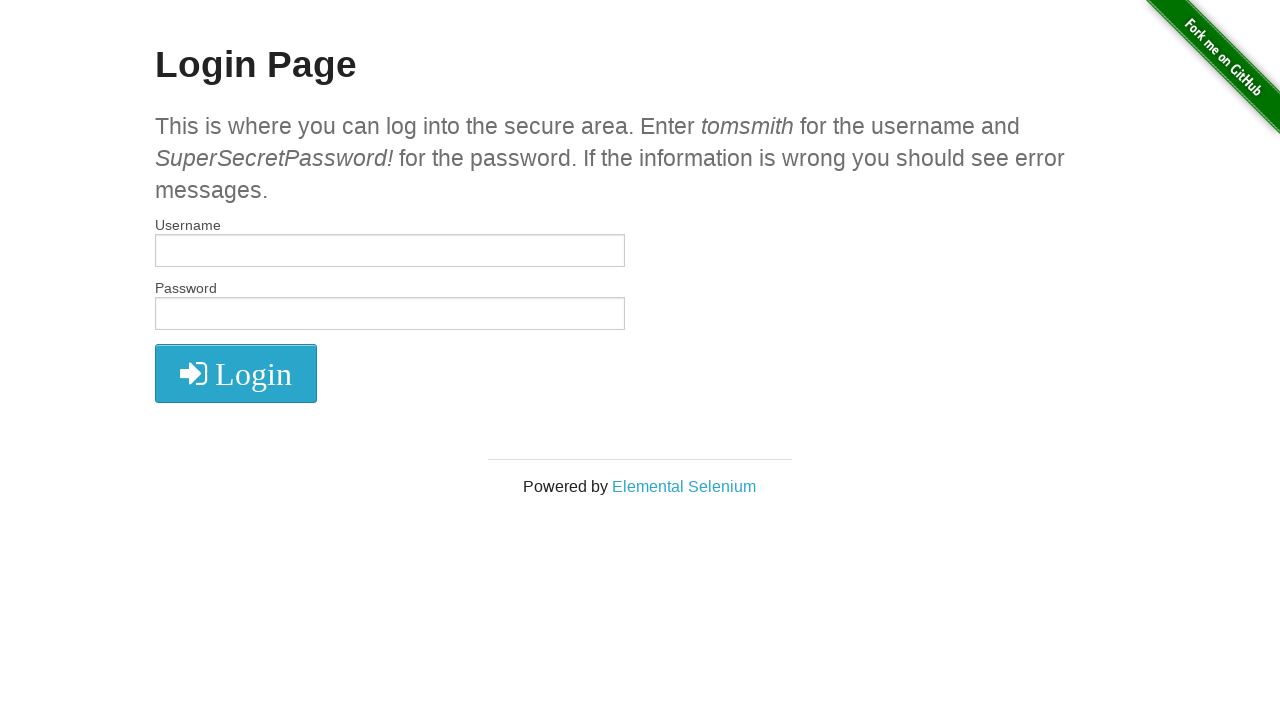

Clicked login button without entering credentials at (236, 374) on xpath=//button/i
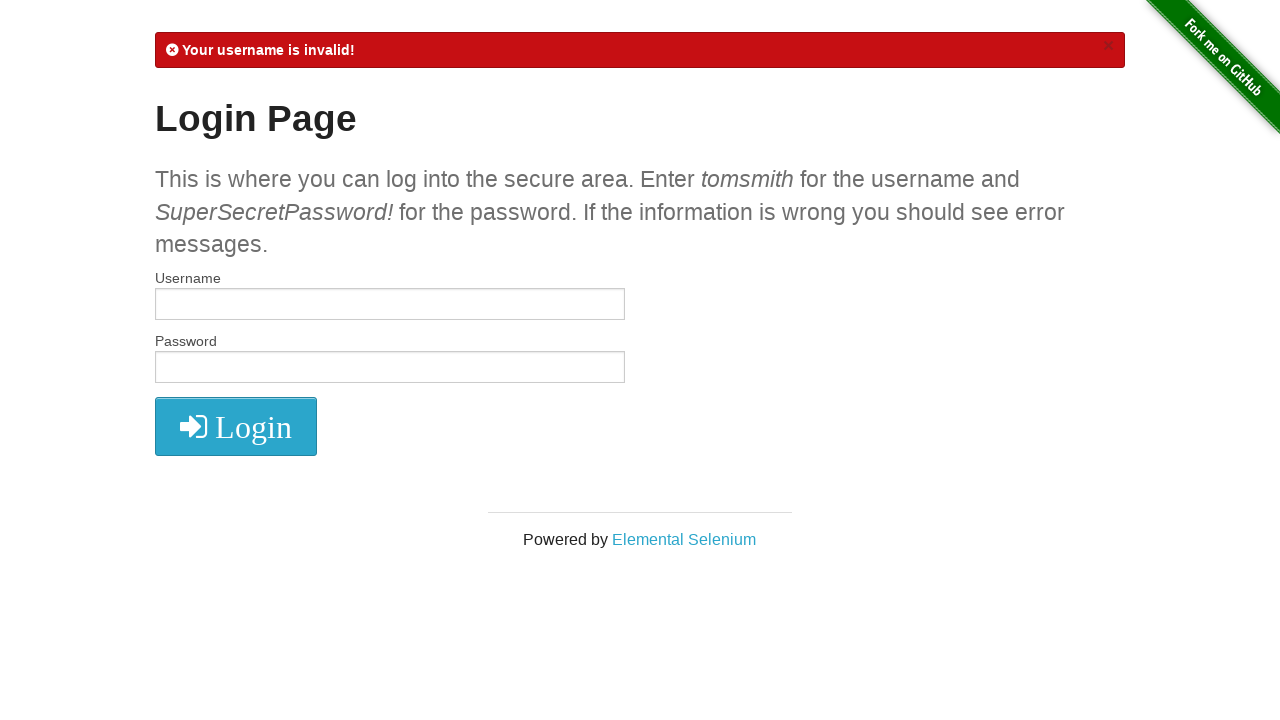

Located error message element
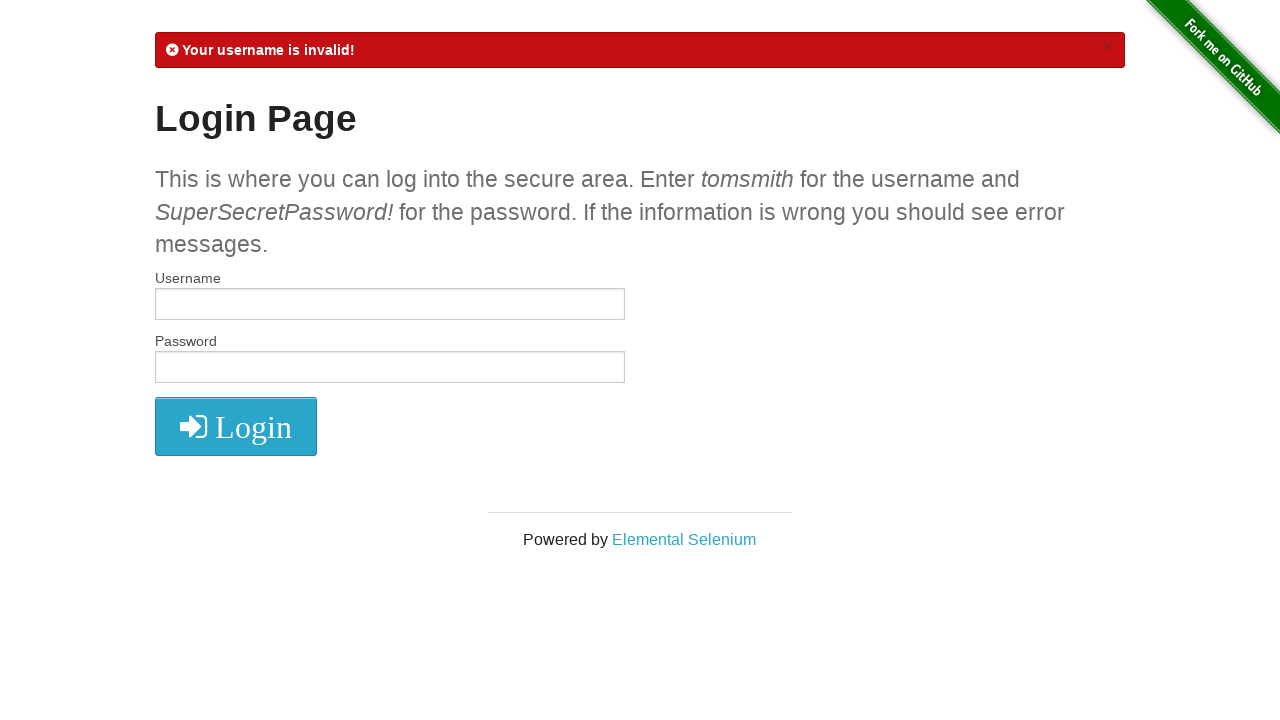

Verified error message is visible
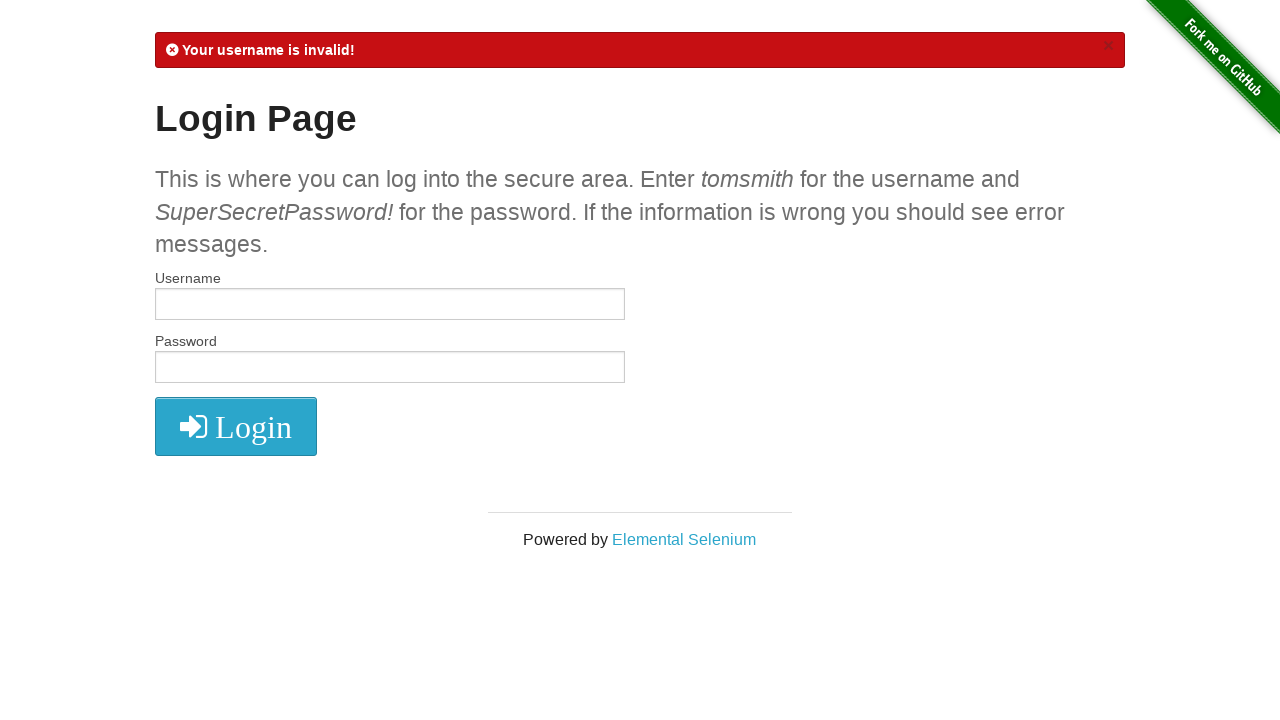

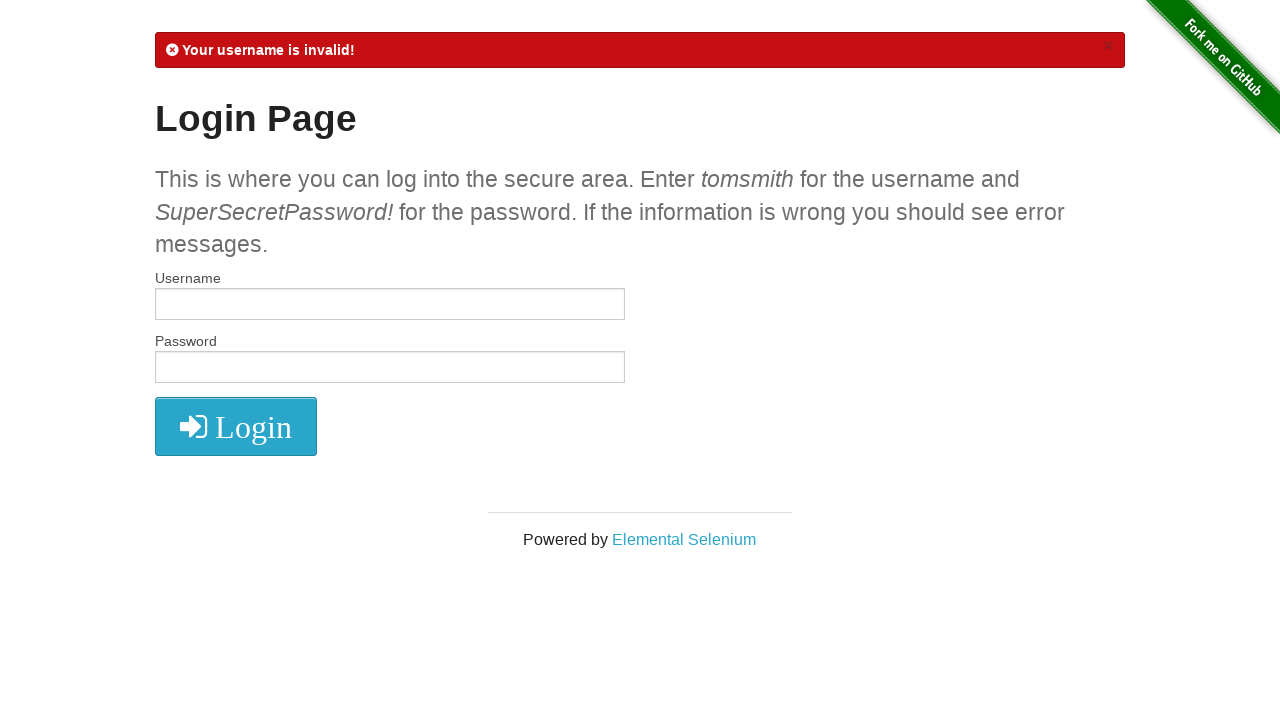